Tests various link types including simple link, dynamic link, and API call link (Created) on the Links page.

Starting URL: https://demoqa.com

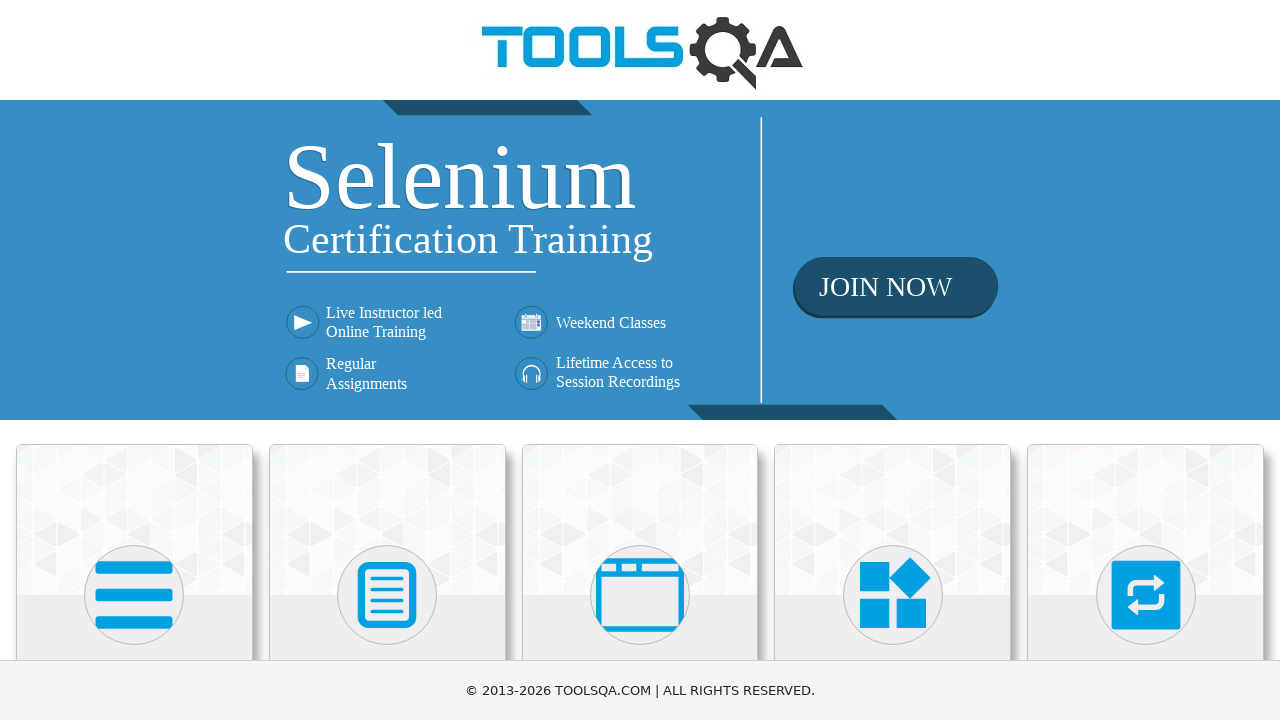

Clicked on Elements card at (134, 360) on xpath=//h5[text()='Elements']
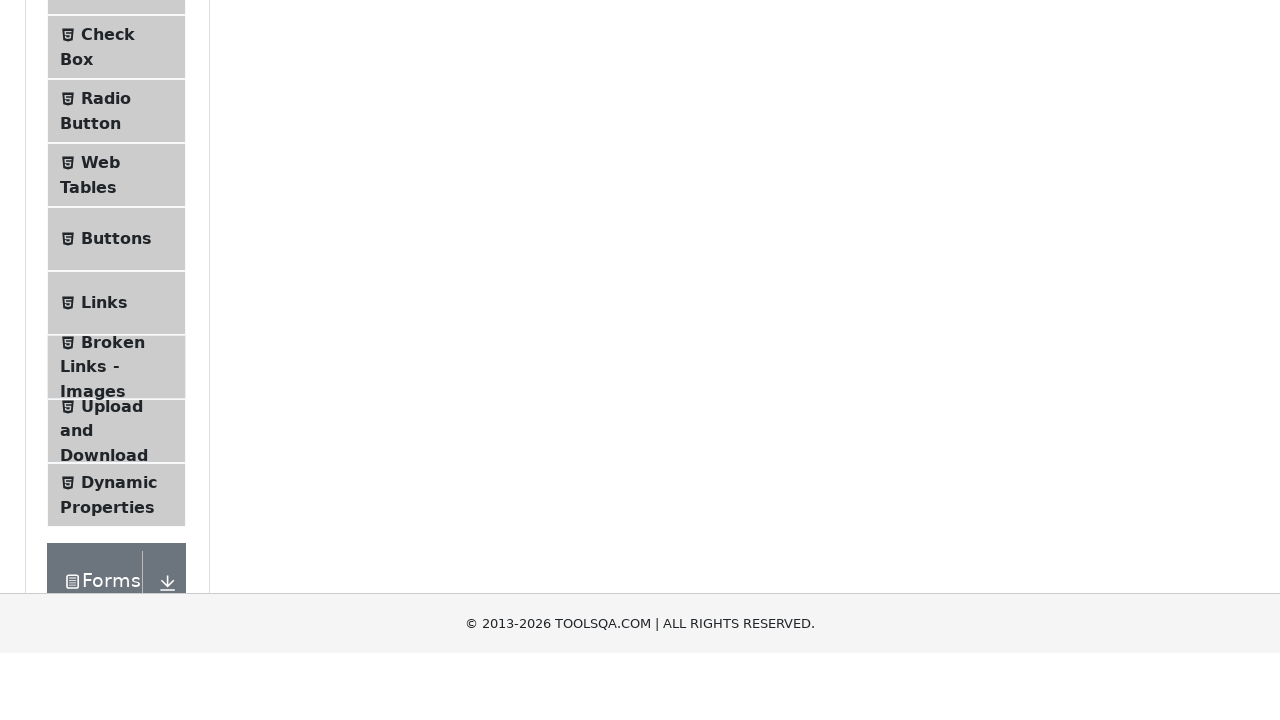

Clicked on Links menu item to navigate to Links page at (104, 581) on xpath=//span[text()='Links']
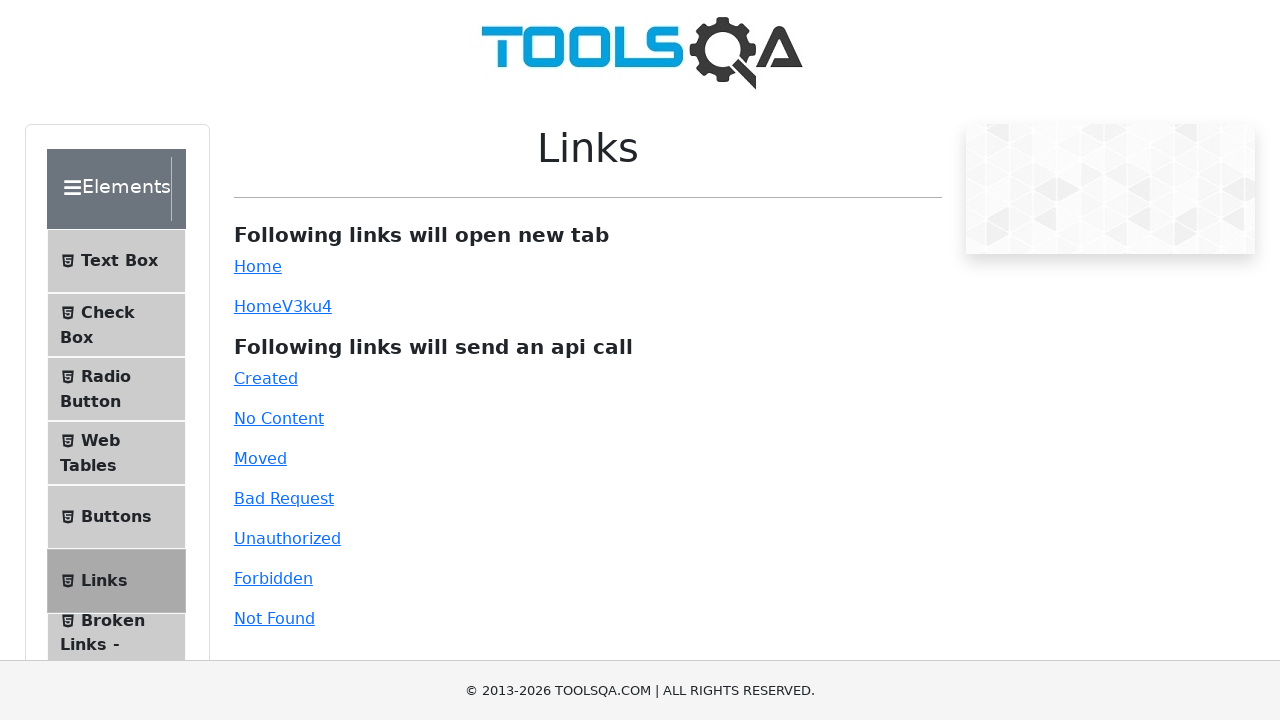

Clicked on simple link at (258, 266) on #simpleLink
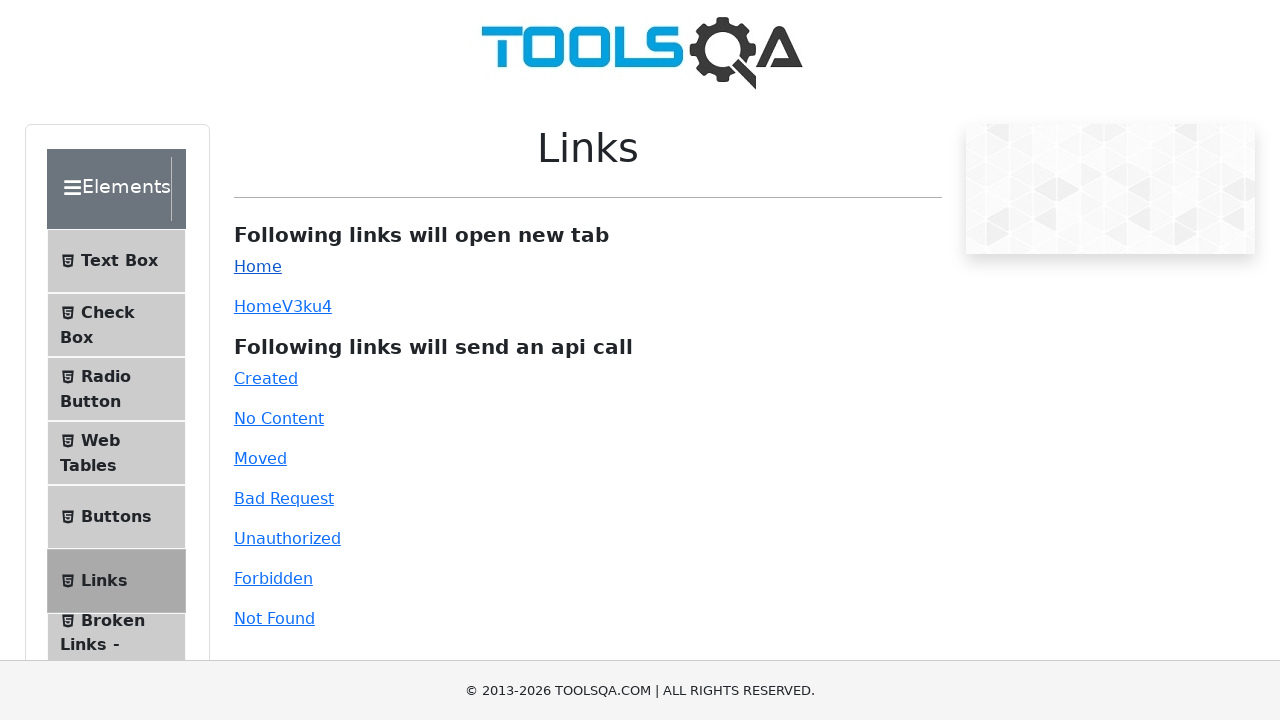

Clicked on dynamic link at (258, 306) on #dynamicLink
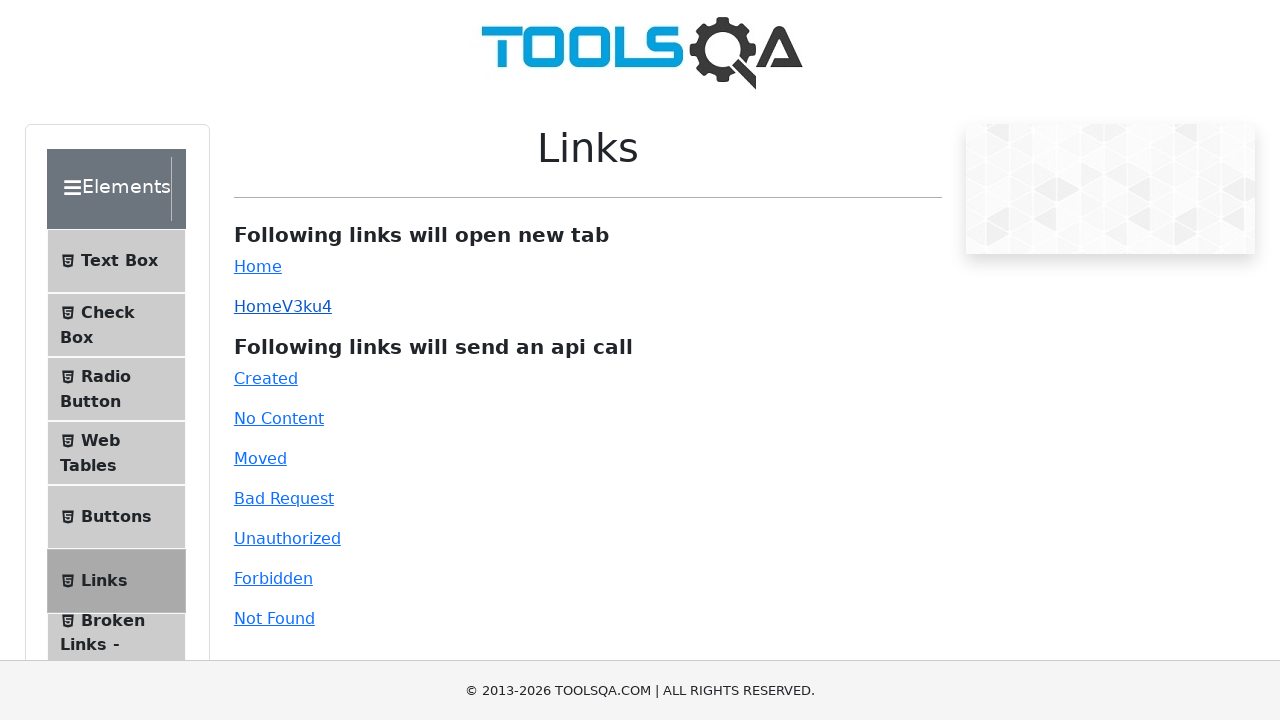

Clicked on Created API call link at (266, 378) on xpath=//a[text()='Created']
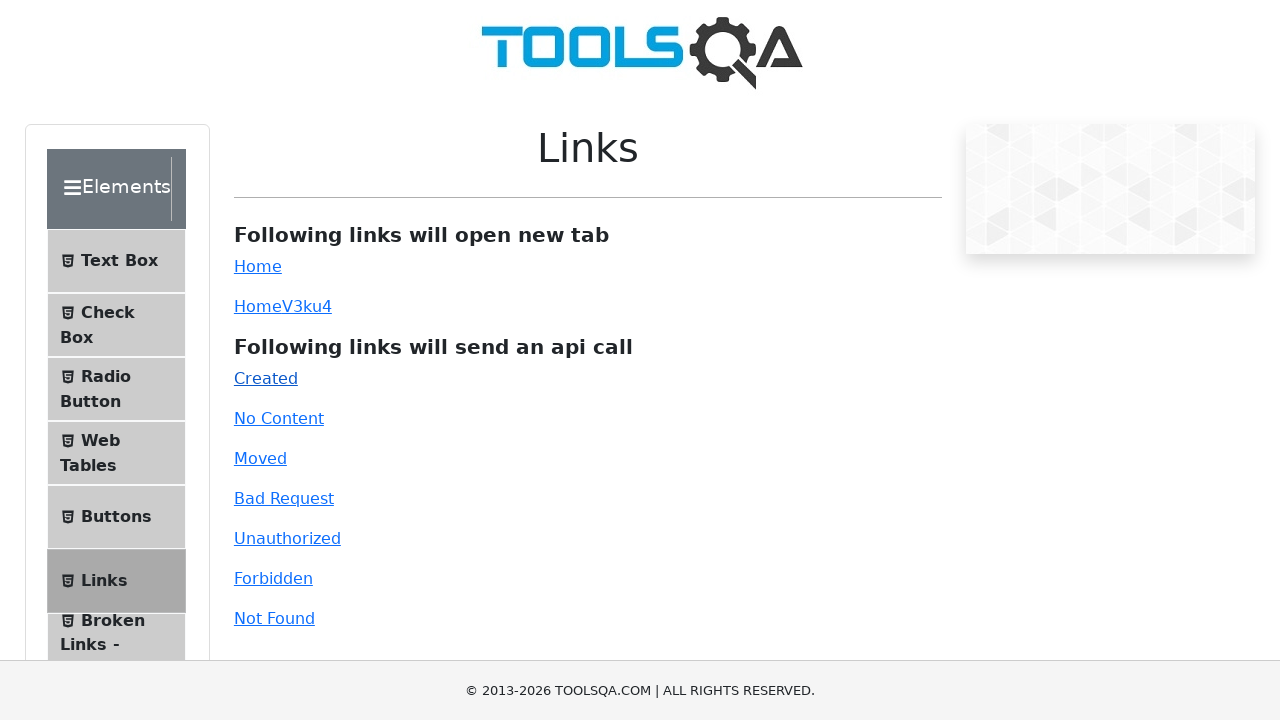

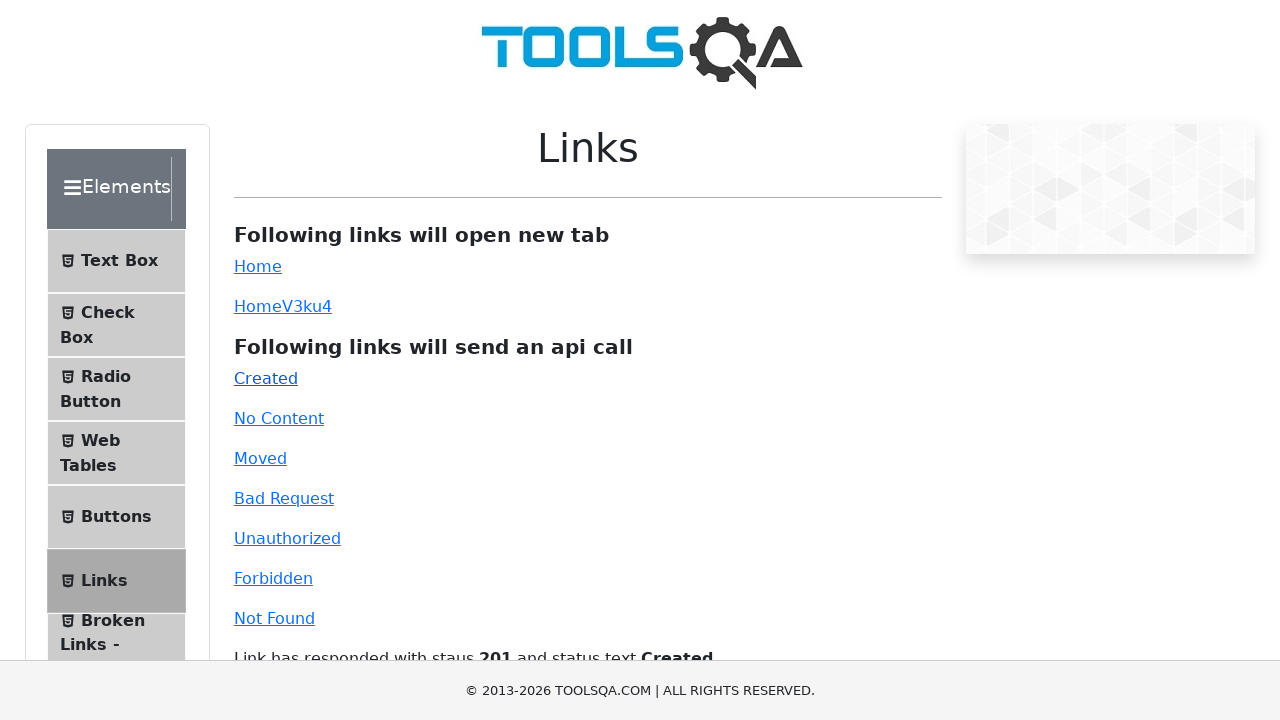